Verifies that after closing the modal and clicking the restart-ad link, the modal appears again on page refresh.

Starting URL: https://the-internet.herokuapp.com/entry_ad

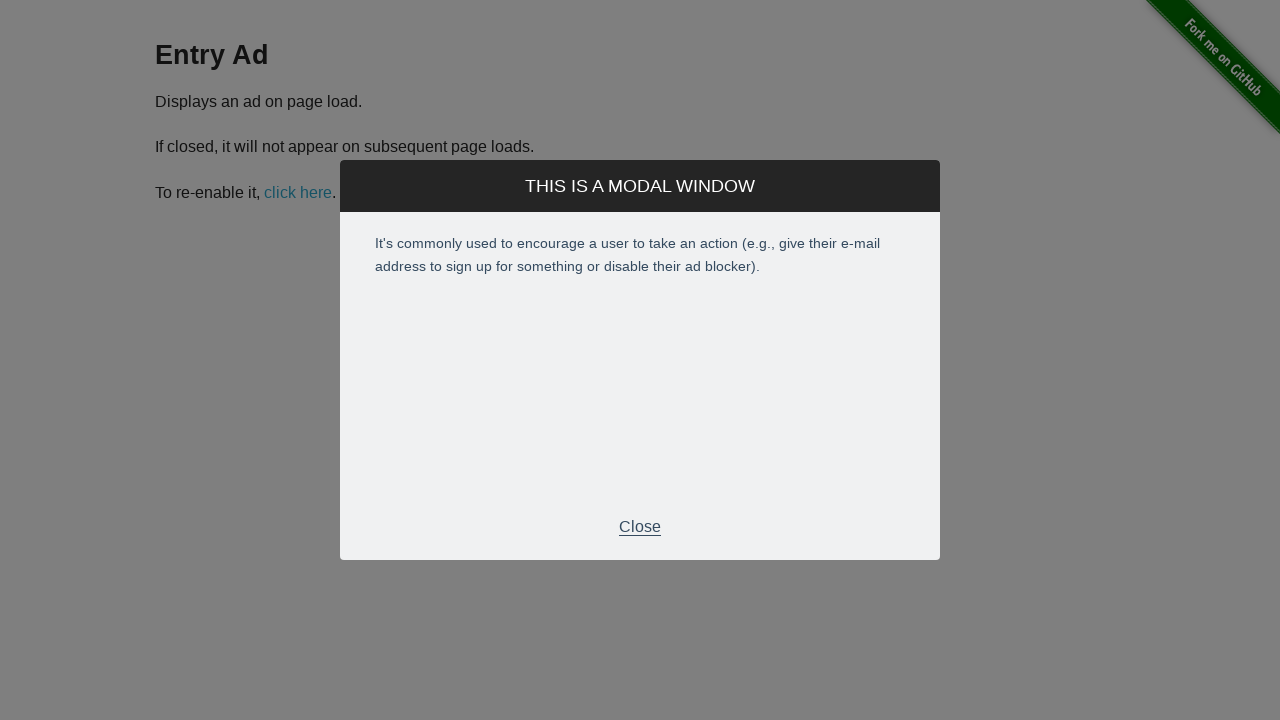

Modal became visible
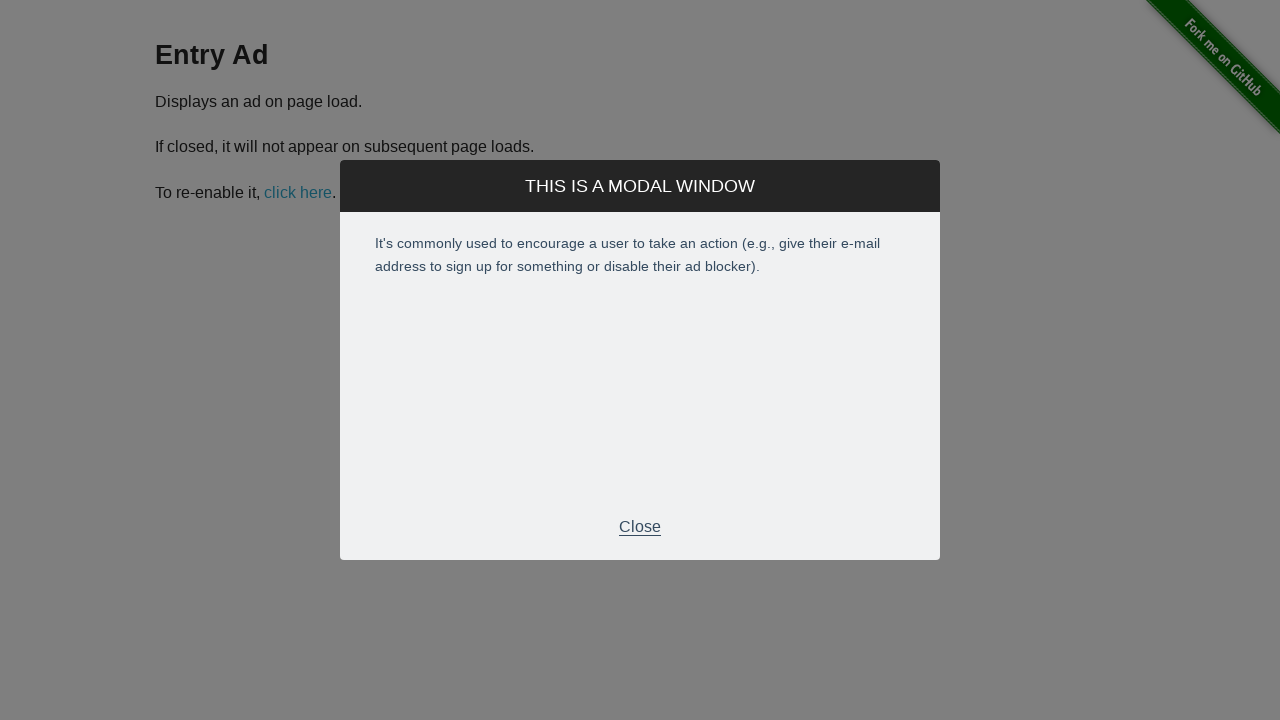

Modal close button became visible
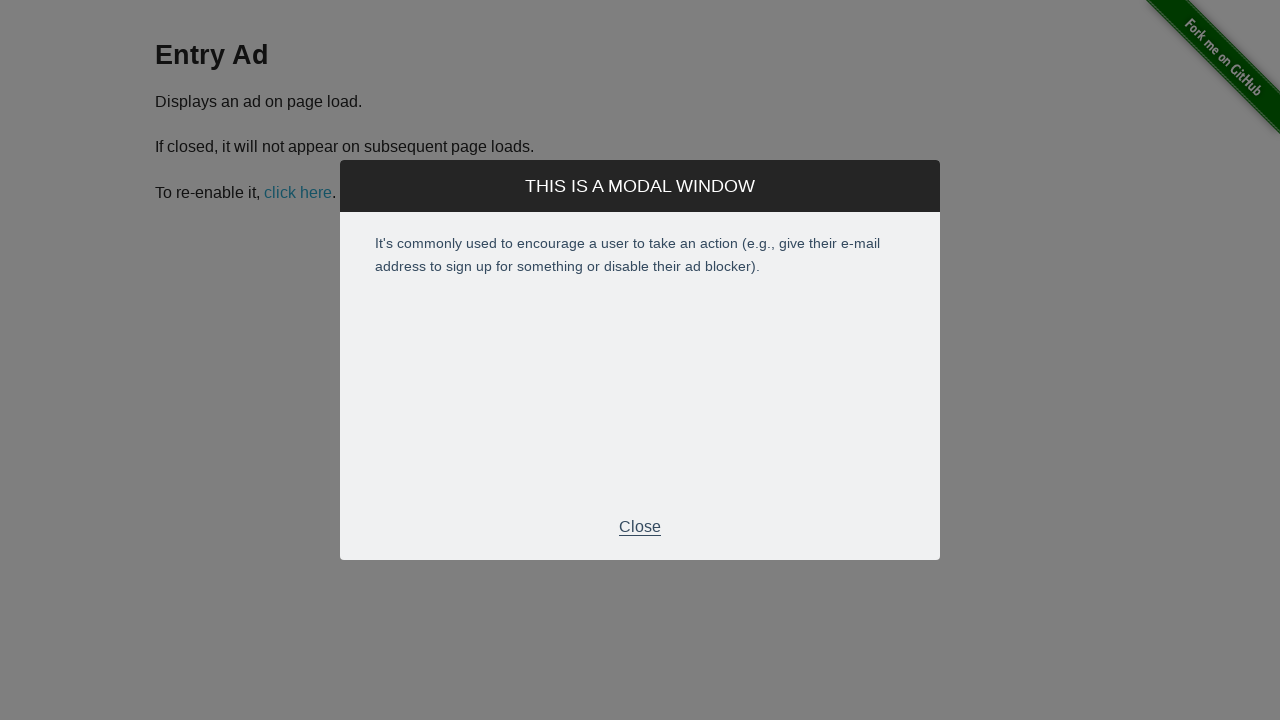

Clicked the modal close button at (640, 527) on .modal-footer p
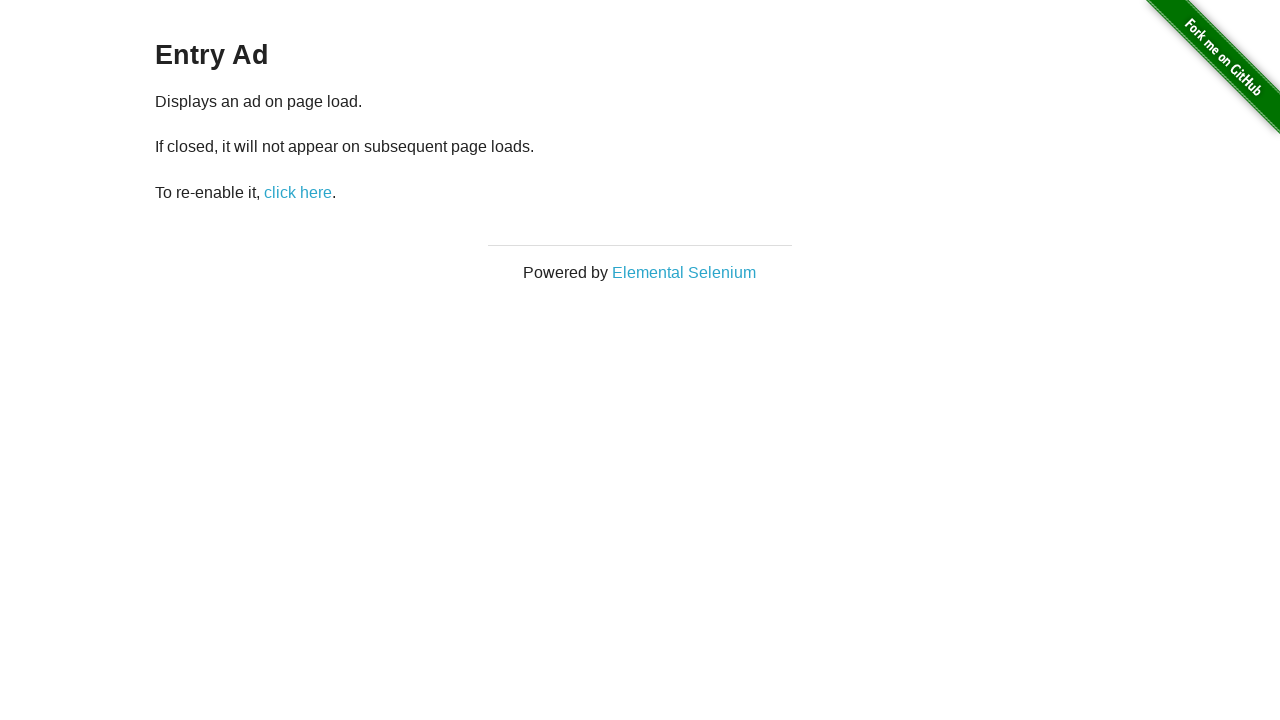

Modal was closed and is now hidden
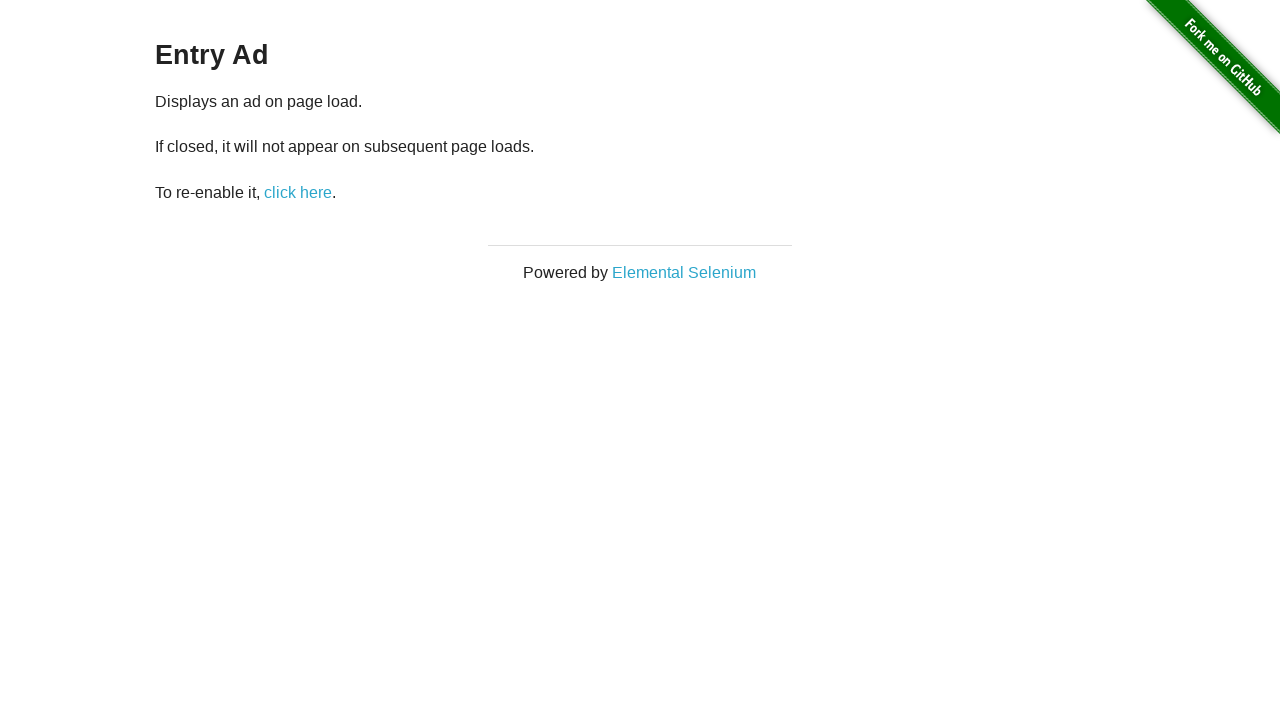

Restart-ad link became visible
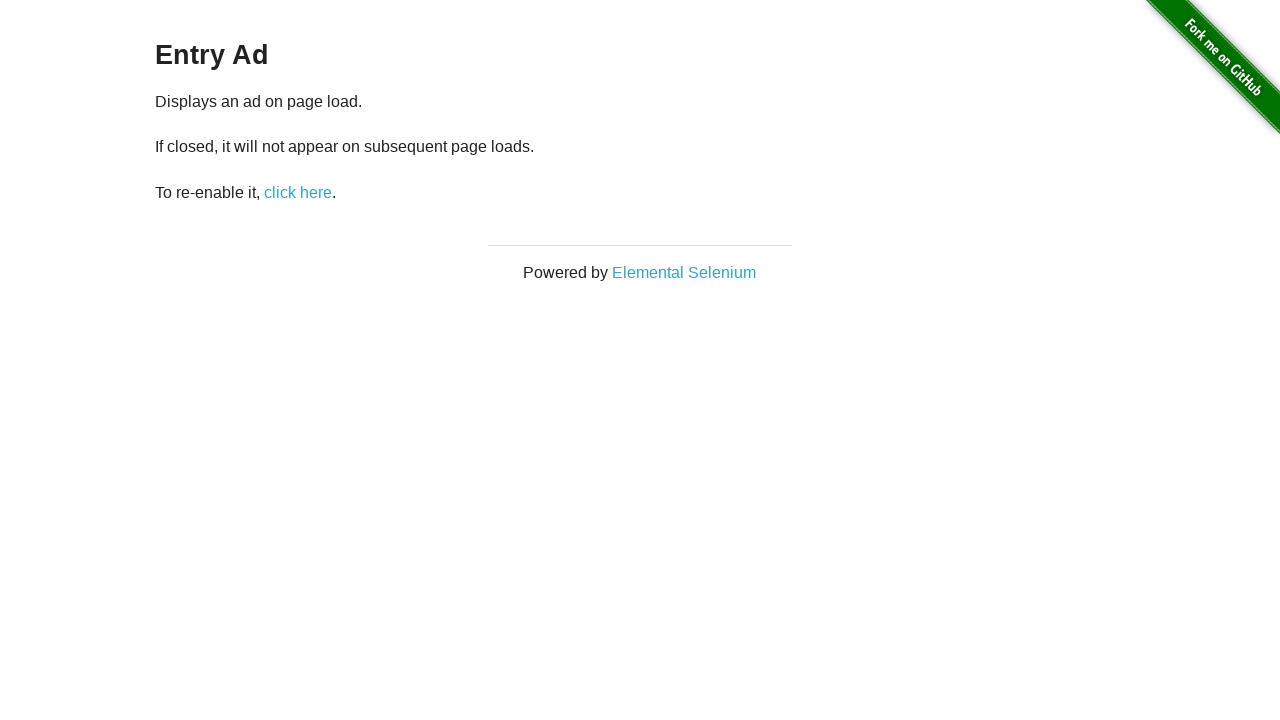

Clicked the restart-ad link to re-enable the popup at (298, 192) on #restart-ad
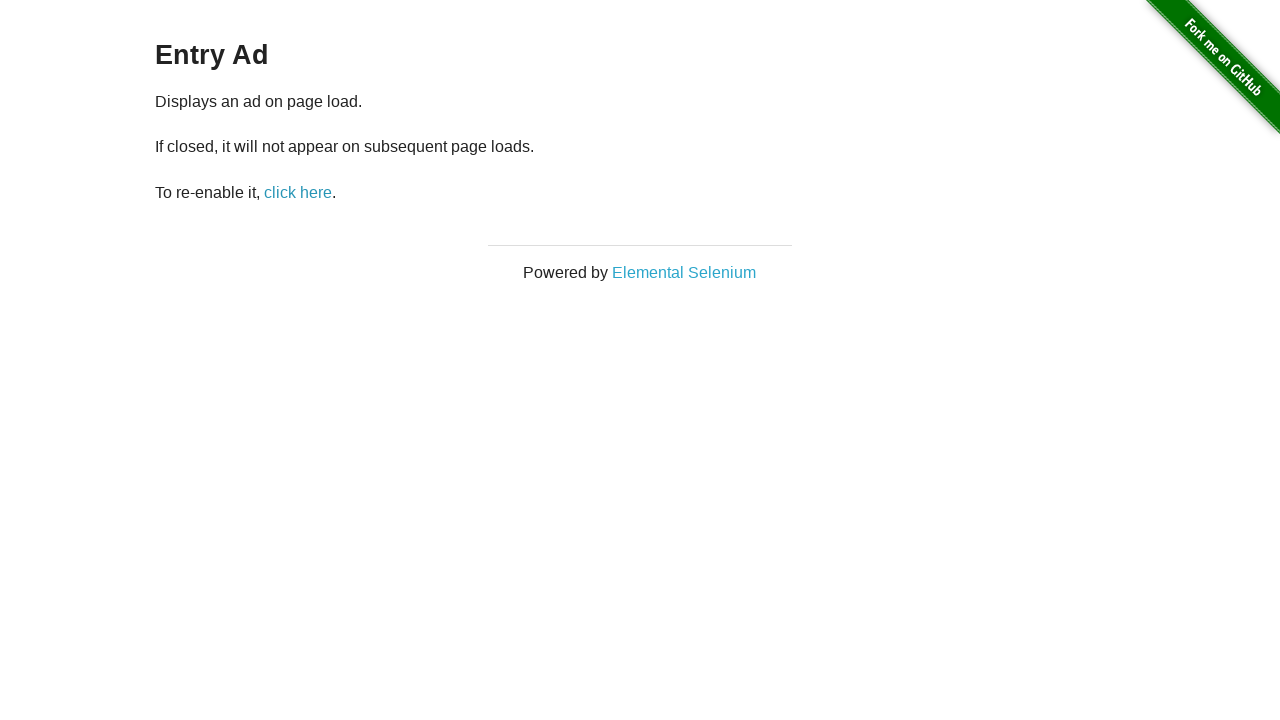

Page was reloaded
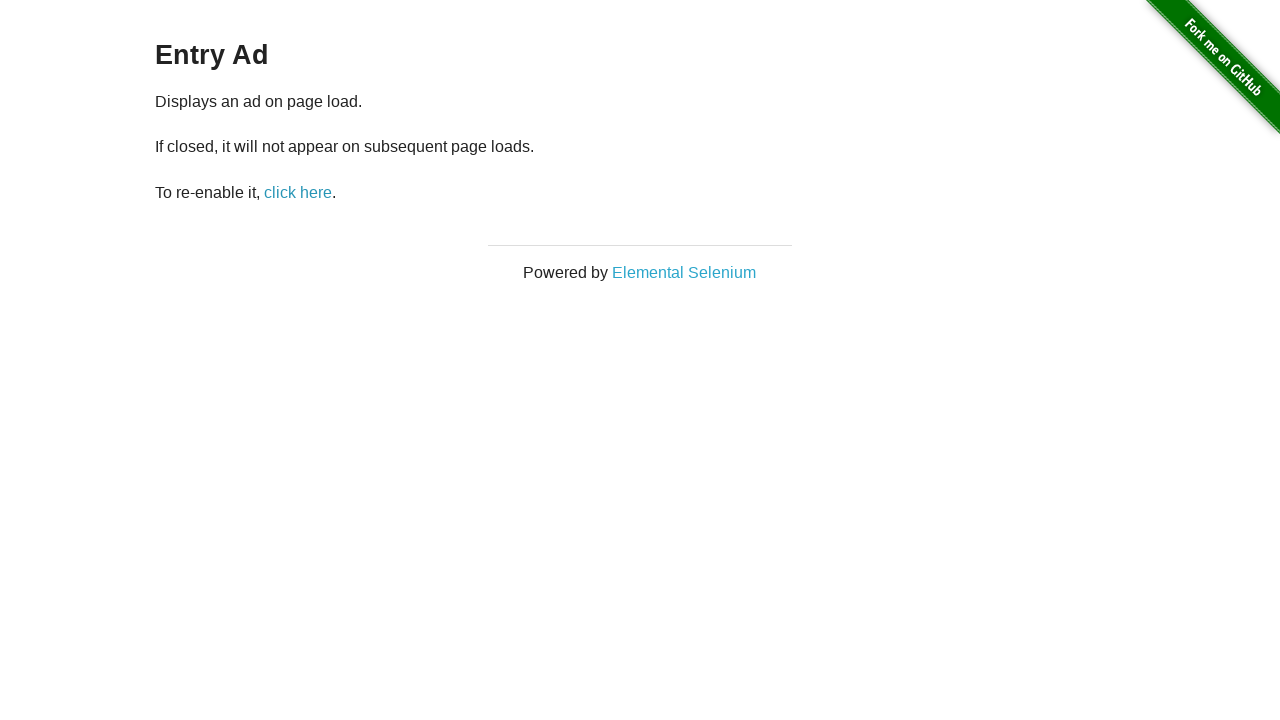

Modal appeared again after page refresh
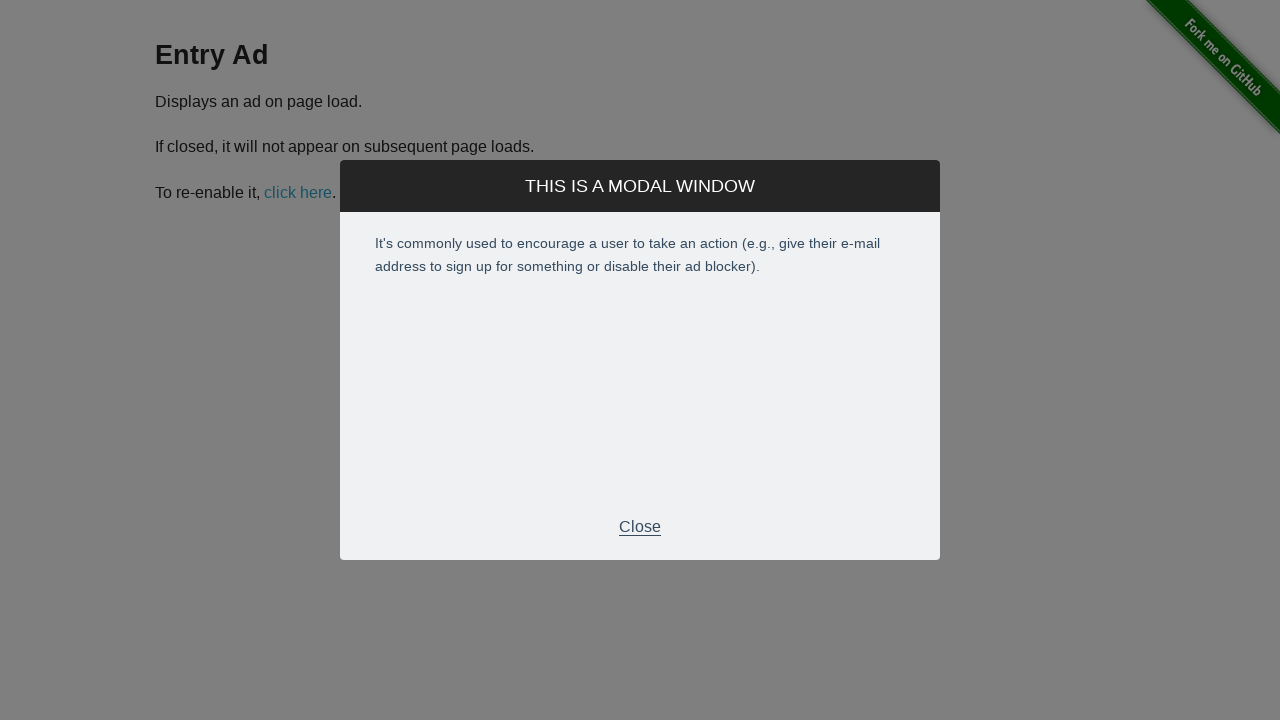

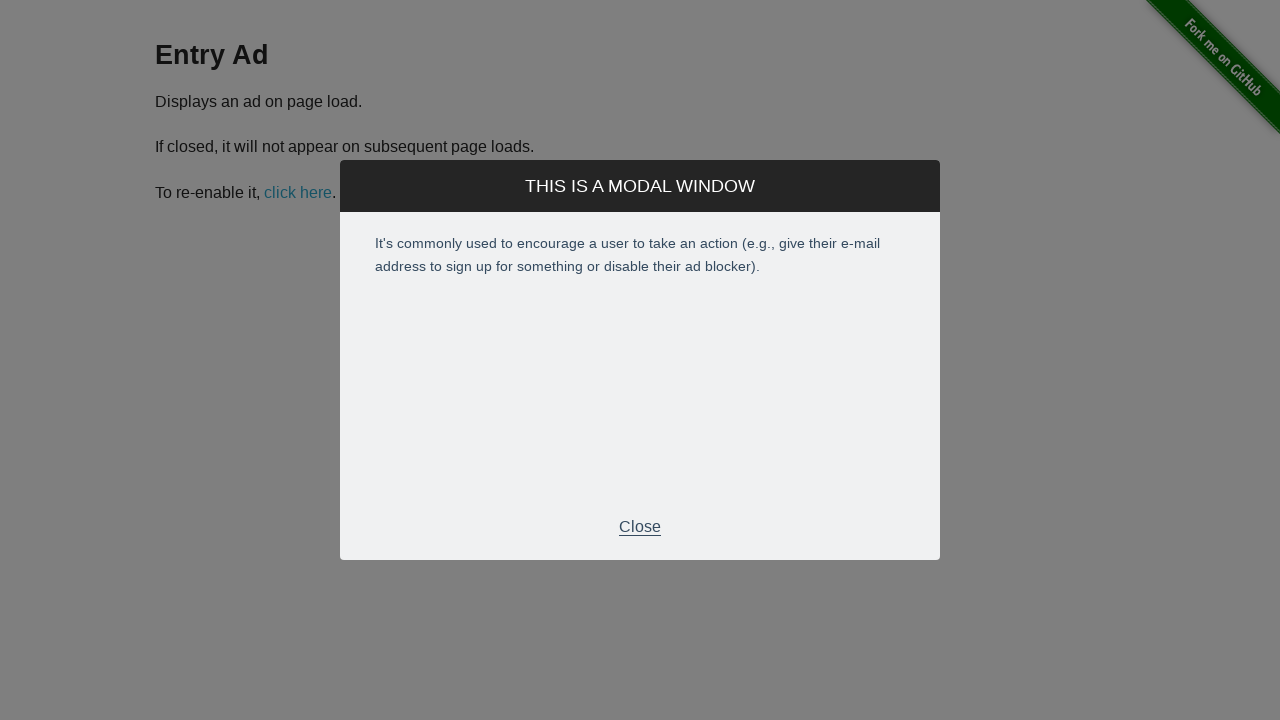